Solves a math captcha by extracting a value from an element attribute, calculating the result, filling the answer, selecting checkboxes and radio buttons, then submitting the form

Starting URL: http://suninjuly.github.io/get_attribute.html

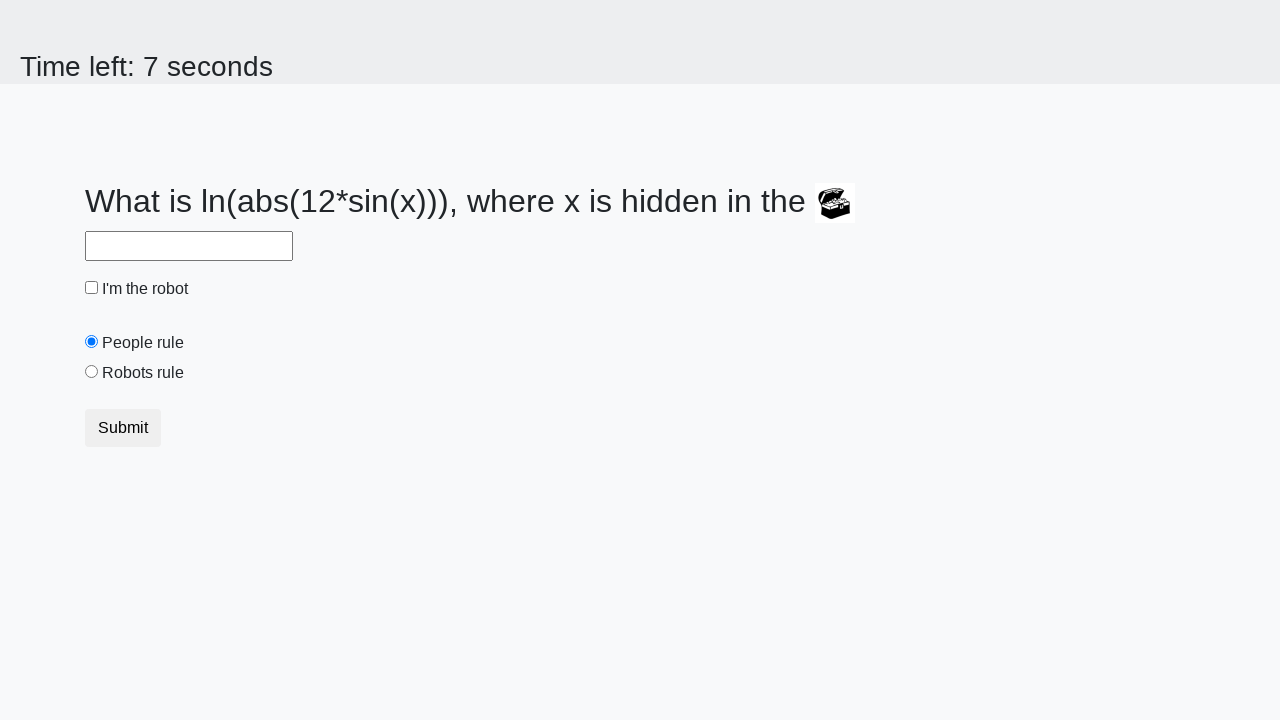

Extracted valuex attribute from treasure chest element
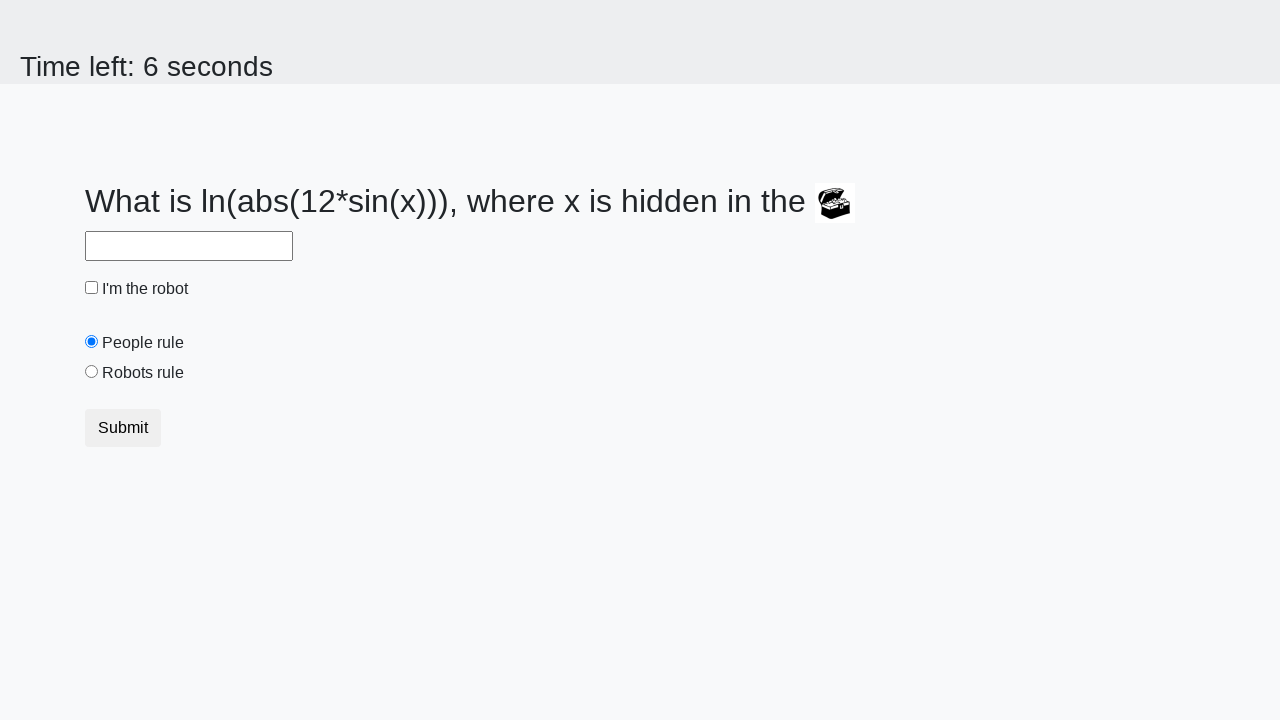

Calculated math captcha result using logarithmic formula
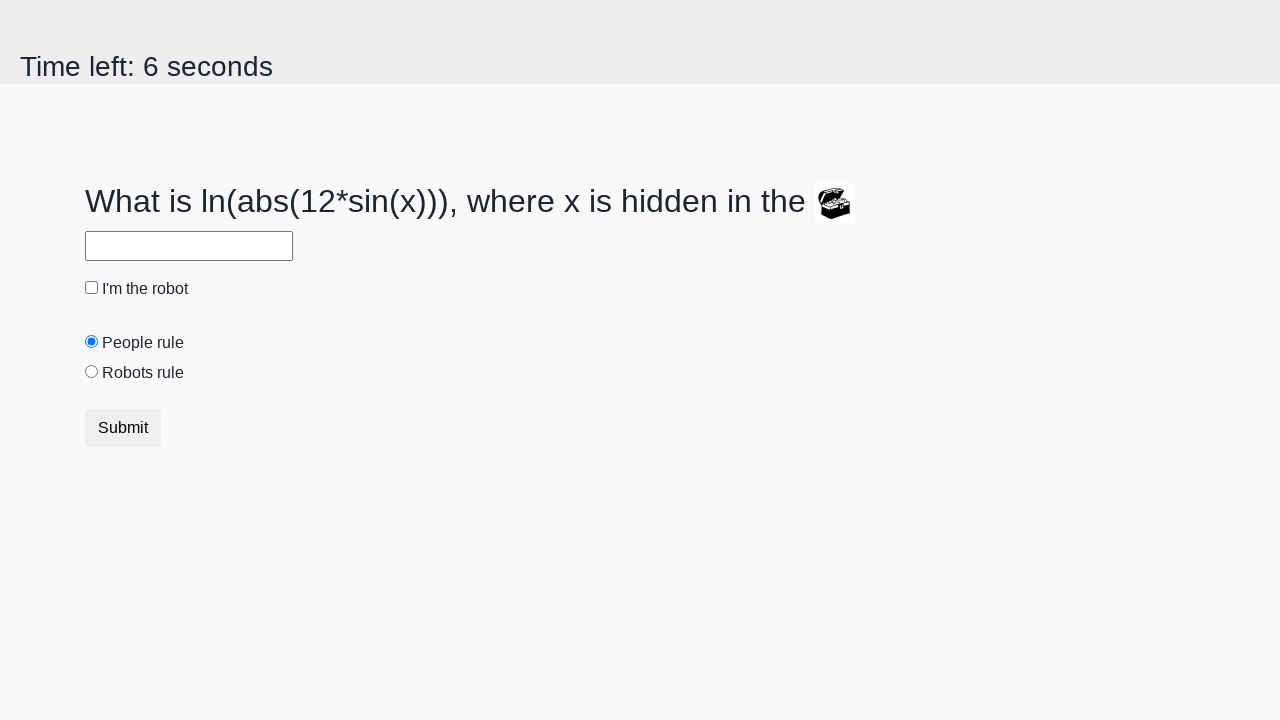

Filled answer field with calculated result on #answer
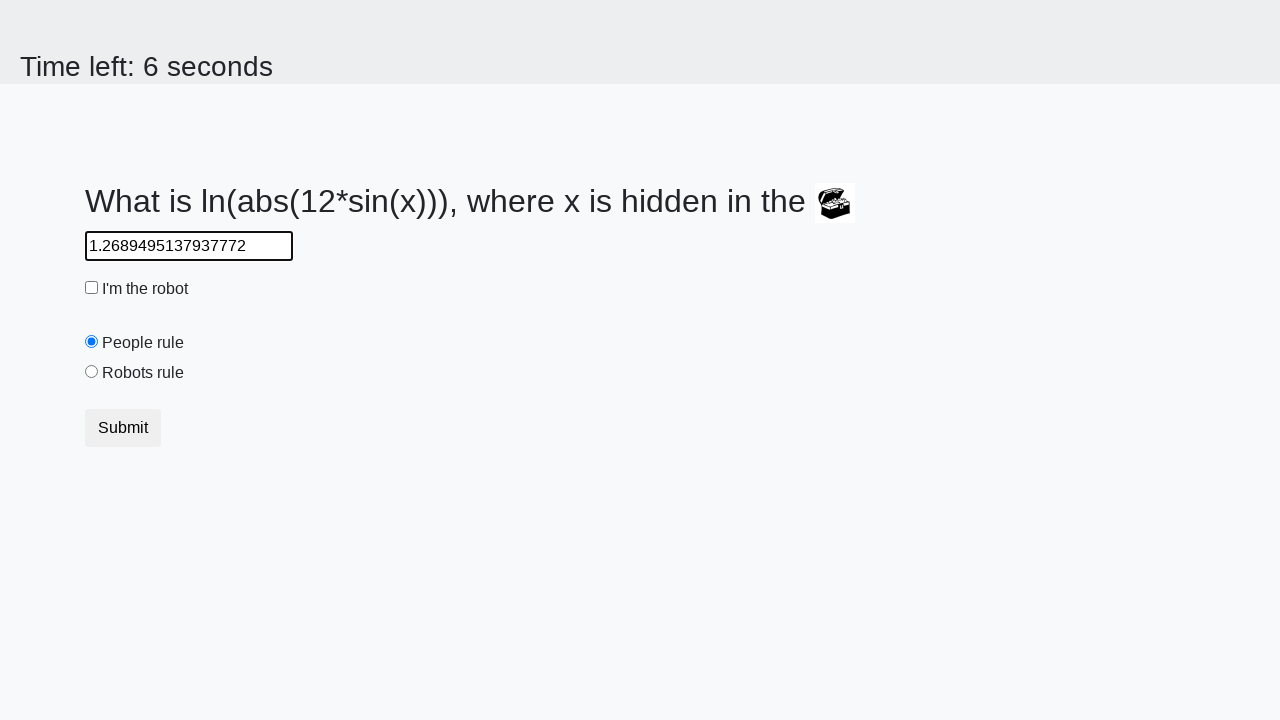

Clicked robot checkbox at (92, 288) on #robotCheckbox
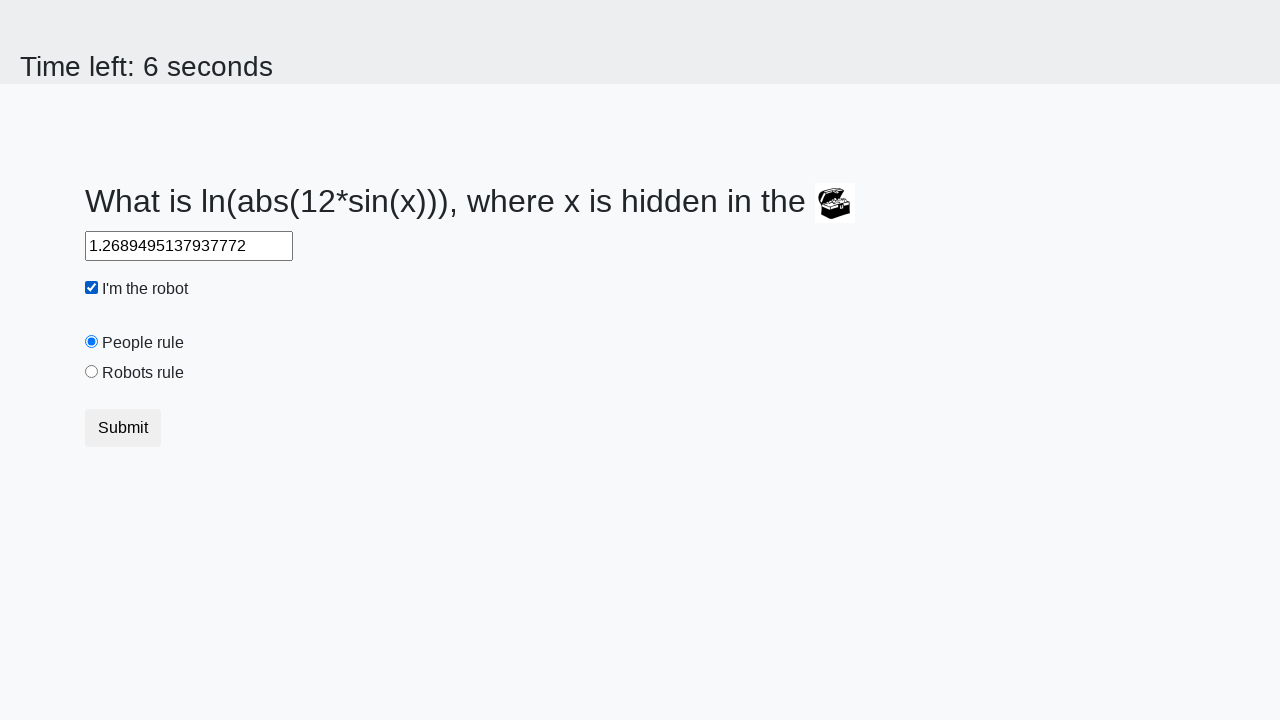

Selected robots rule radio button at (92, 372) on #robotsRule
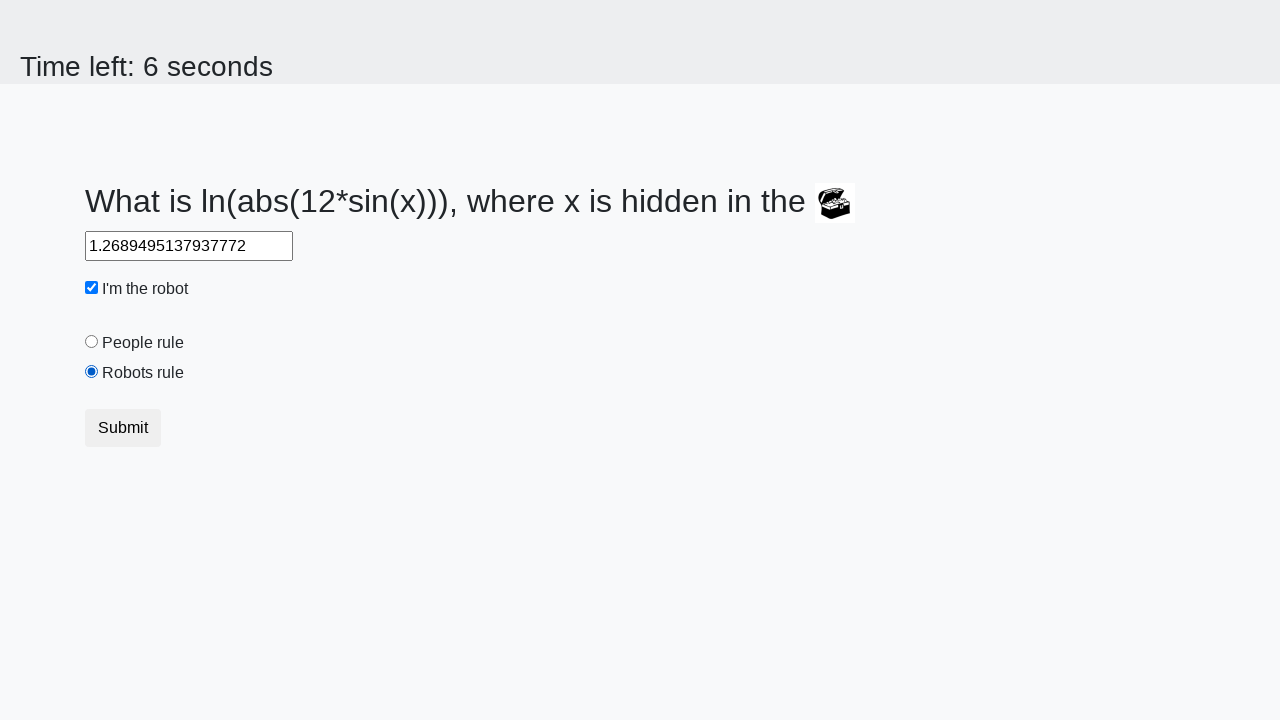

Submitted the form at (123, 428) on .btn.btn-default
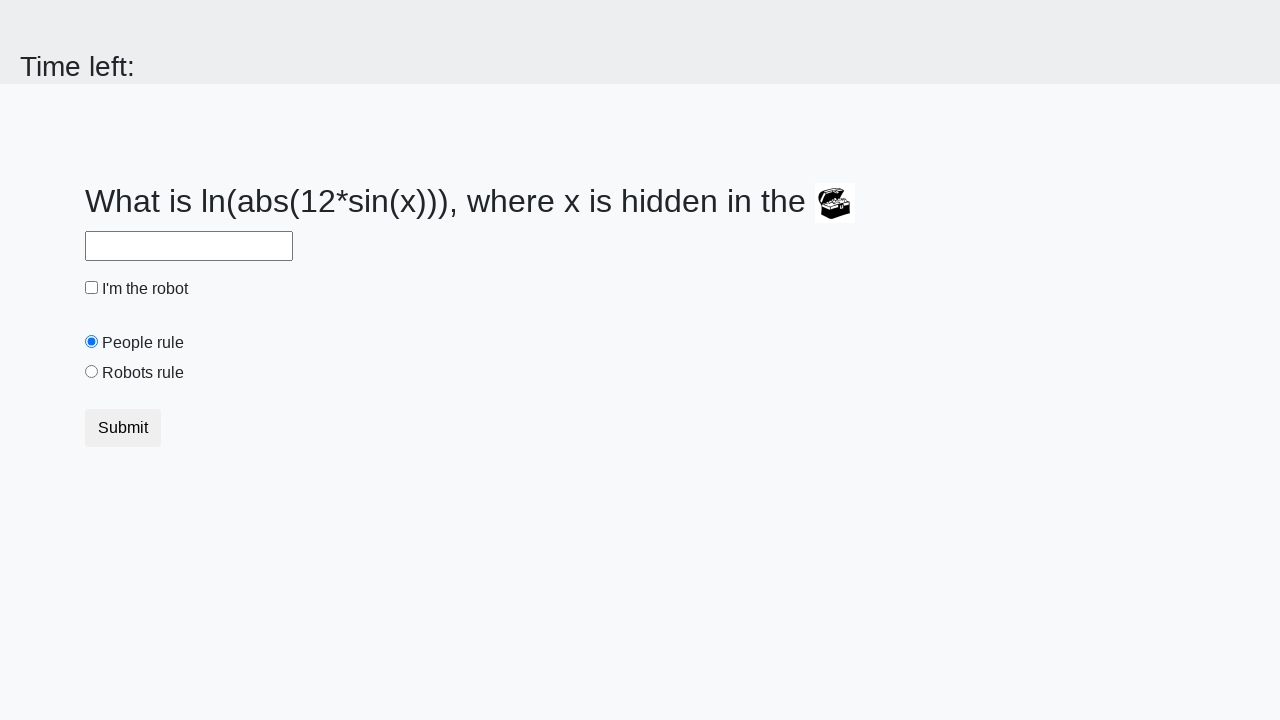

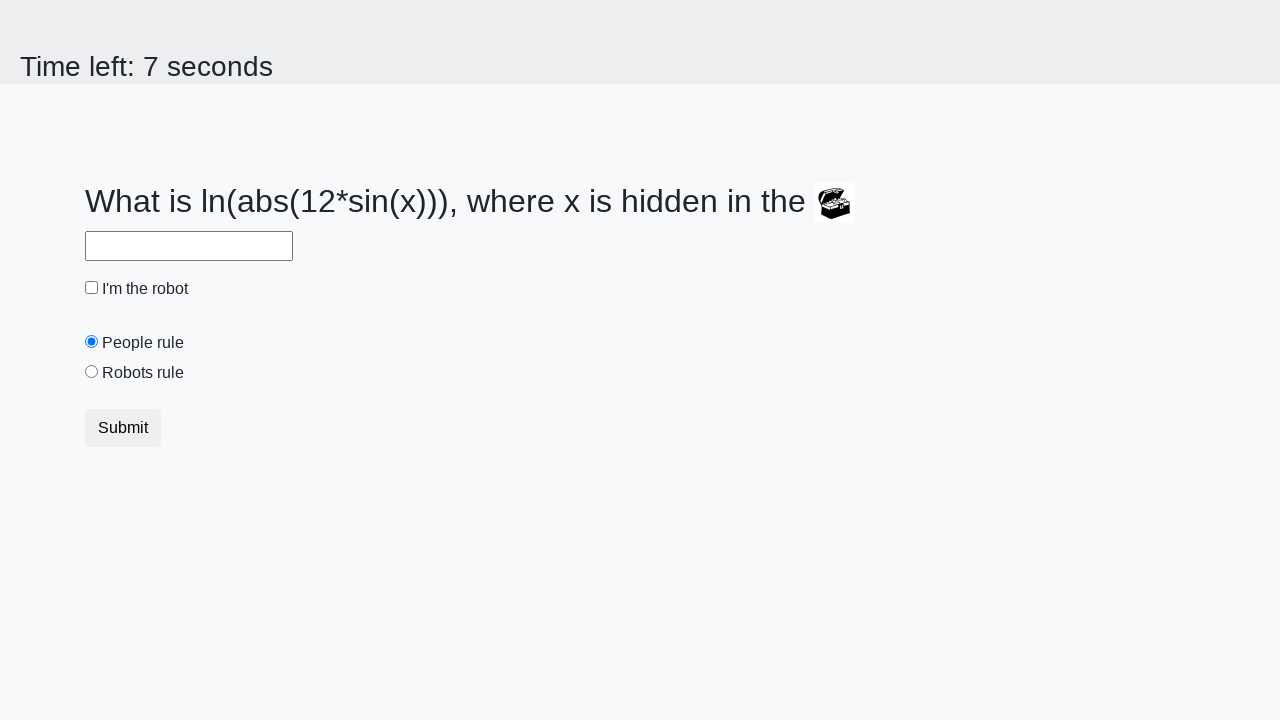